Verifies that there are no elements with class name "specific"

Starting URL: http://www.minnesota.edu/

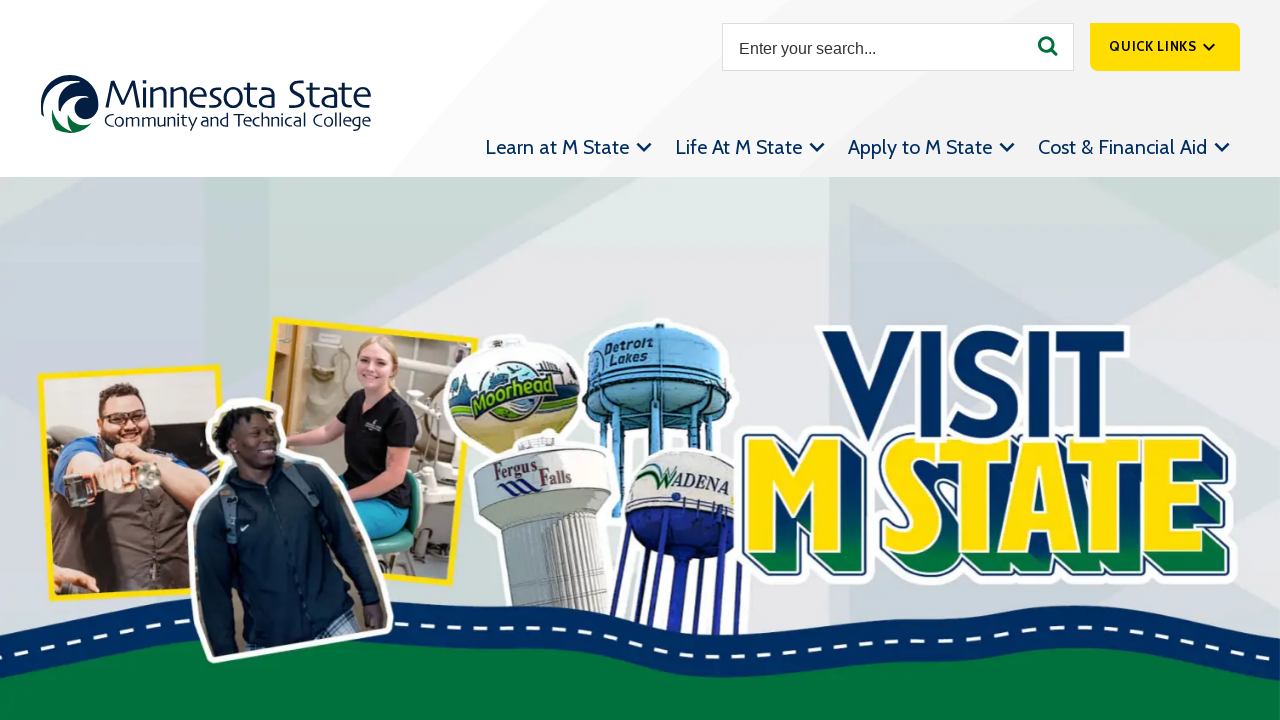

Navigated to http://www.minnesota.edu/
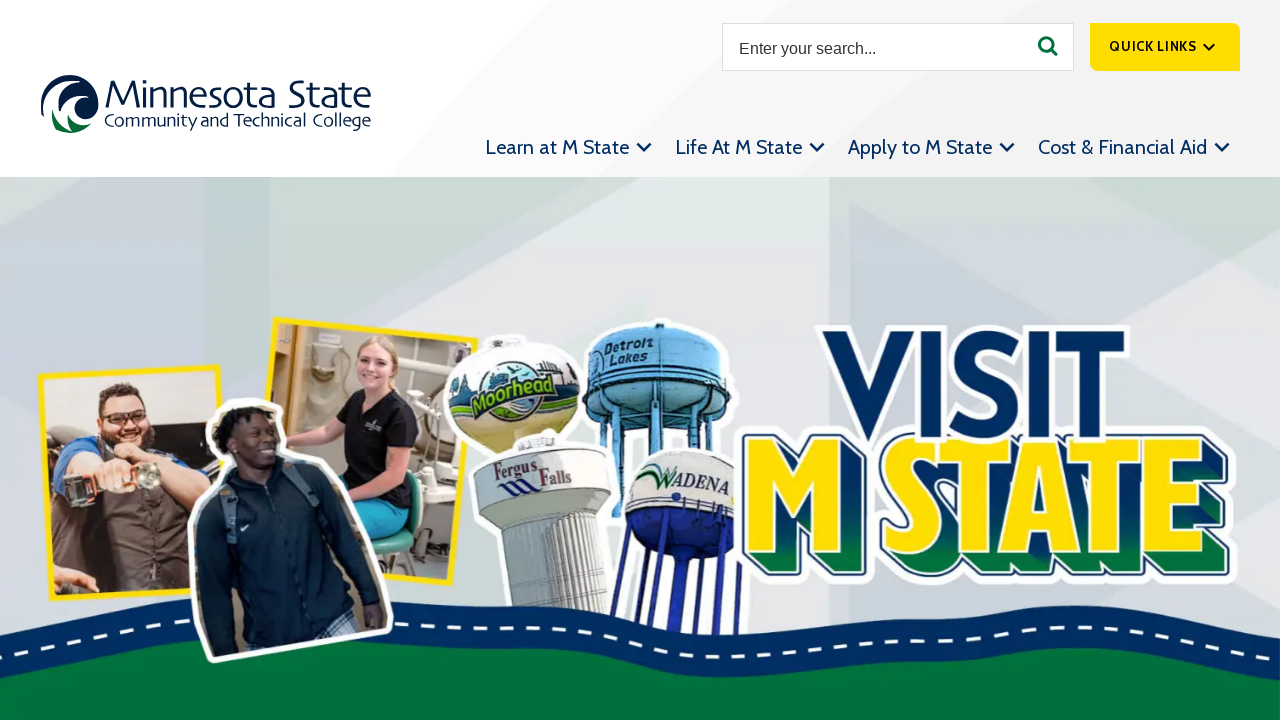

Located all elements with class name 'specific'
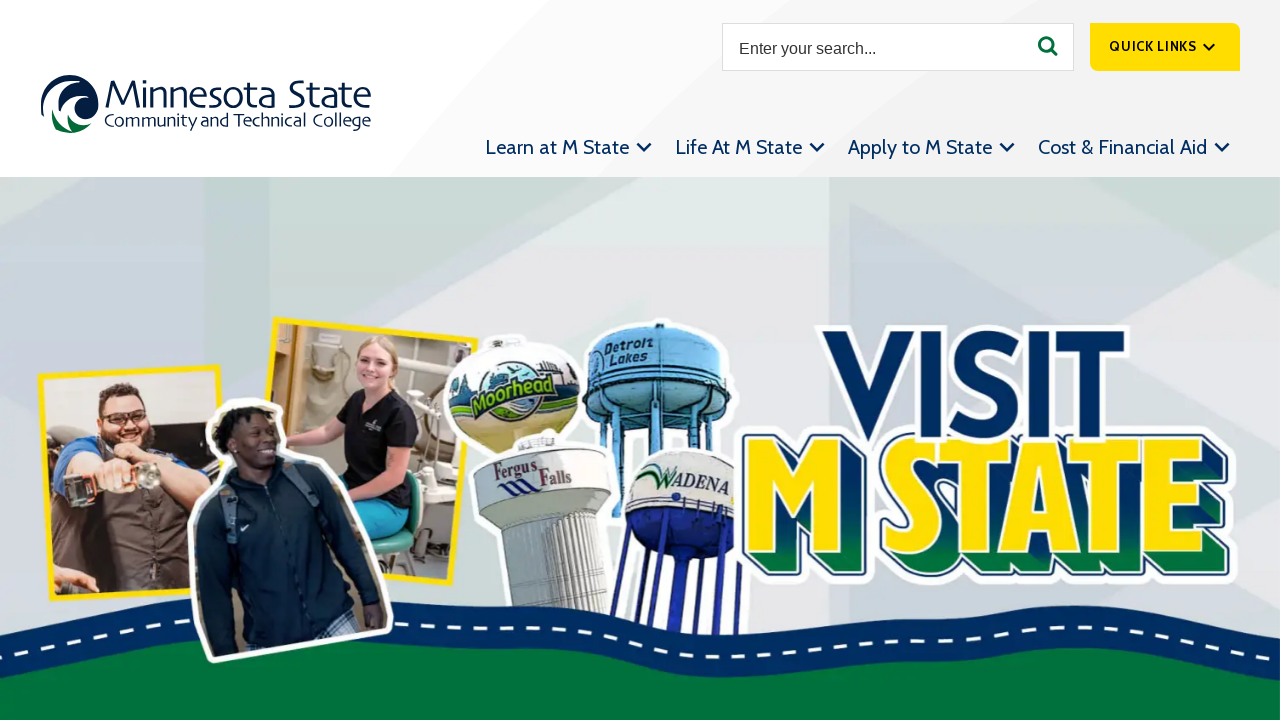

Verified that there are no elements with class name 'specific'
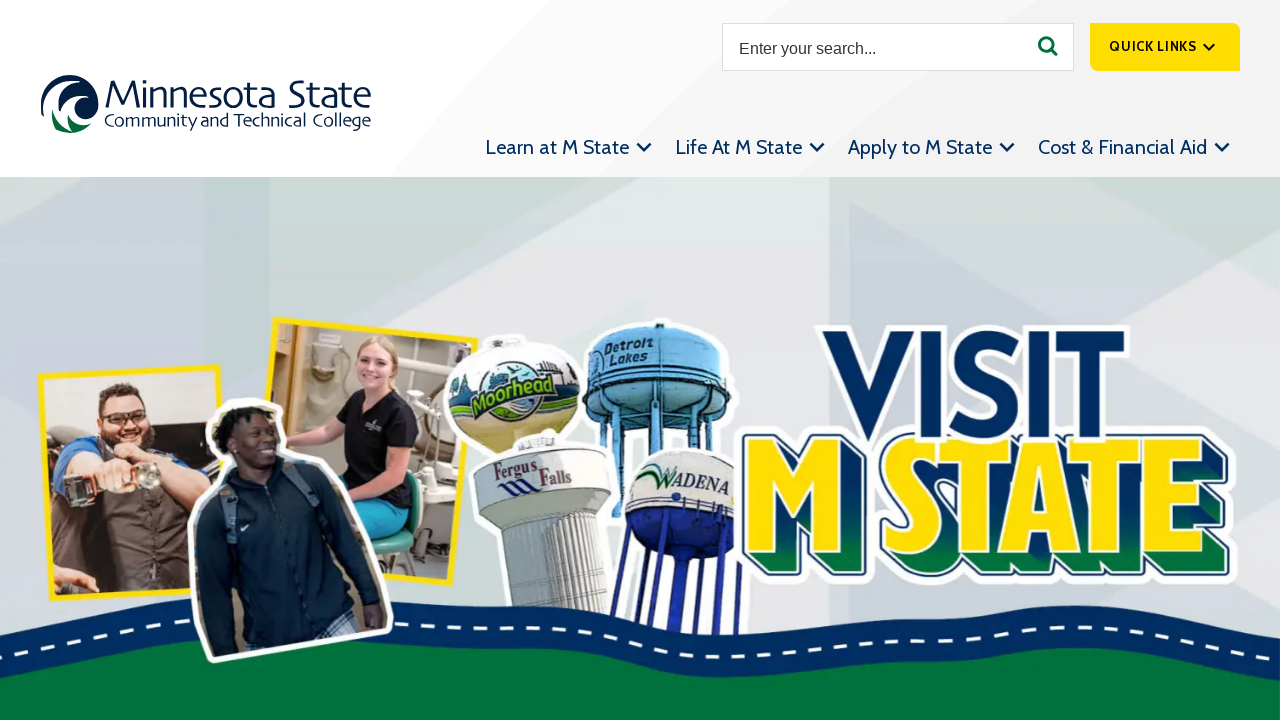

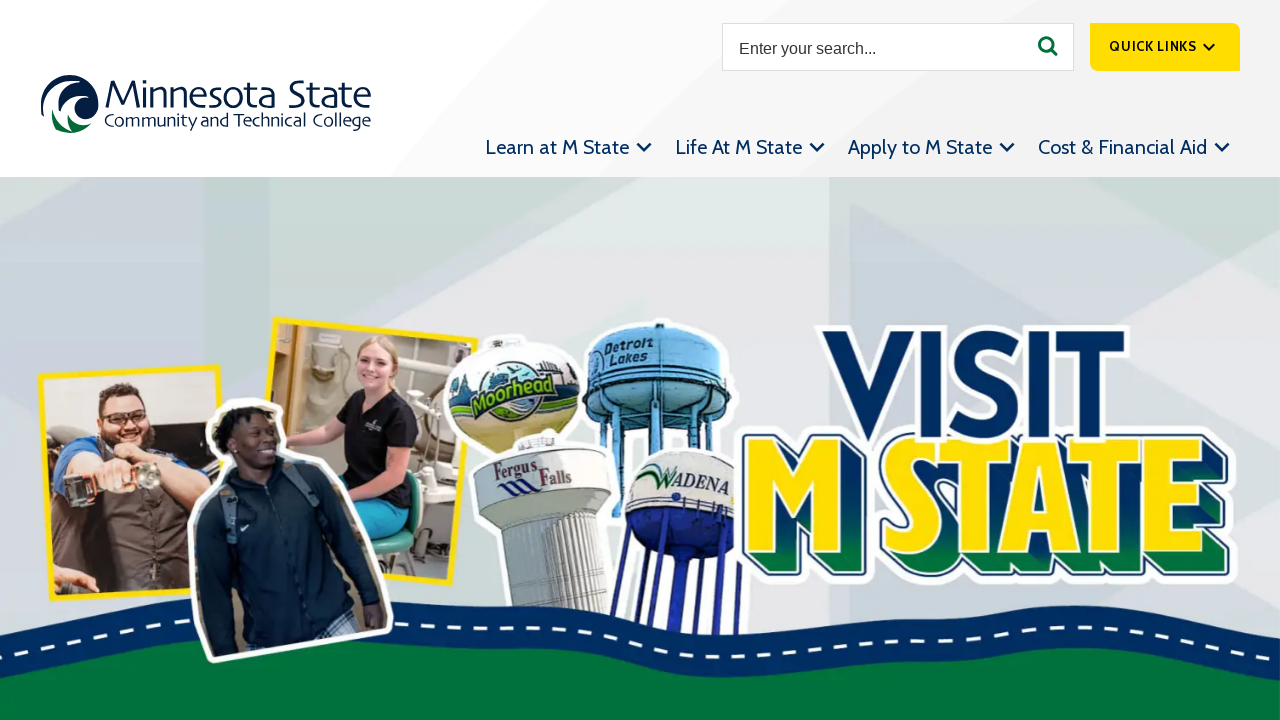